Navigates to DevMedia and verifies that exactly one login button element exists on the page

Starting URL: https://www.devmedia.com.br

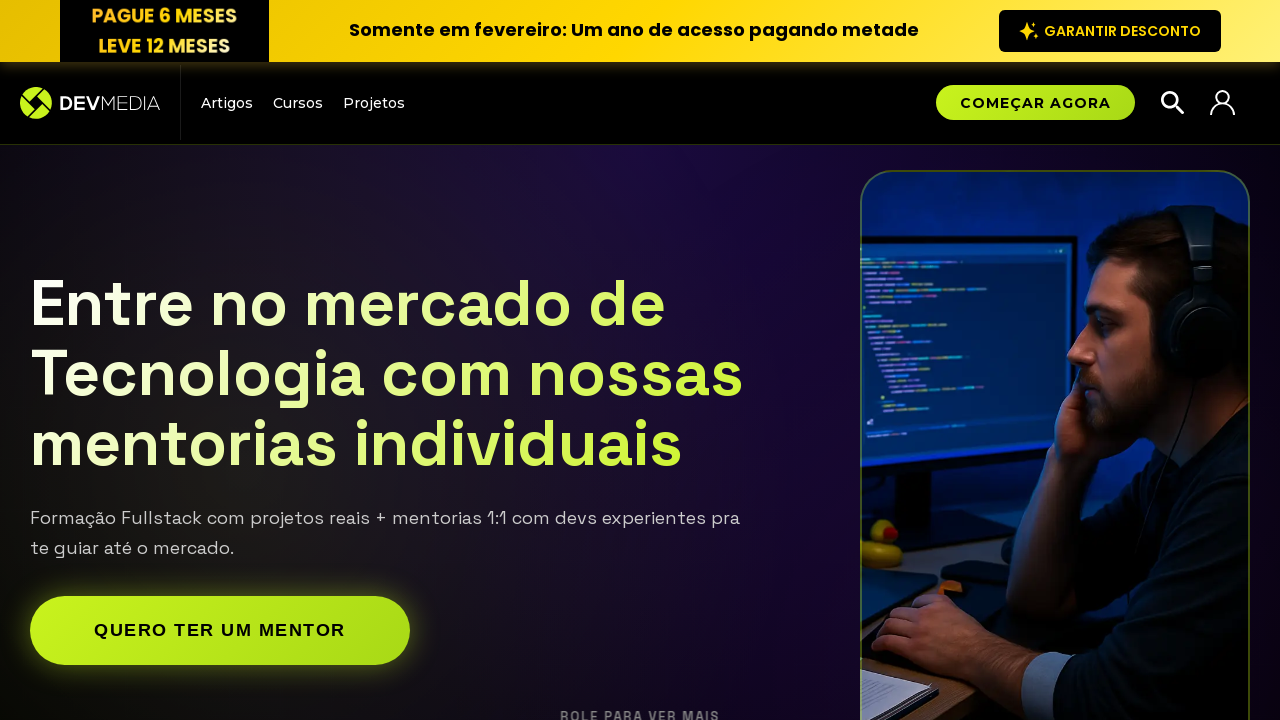

Navigated to DevMedia homepage
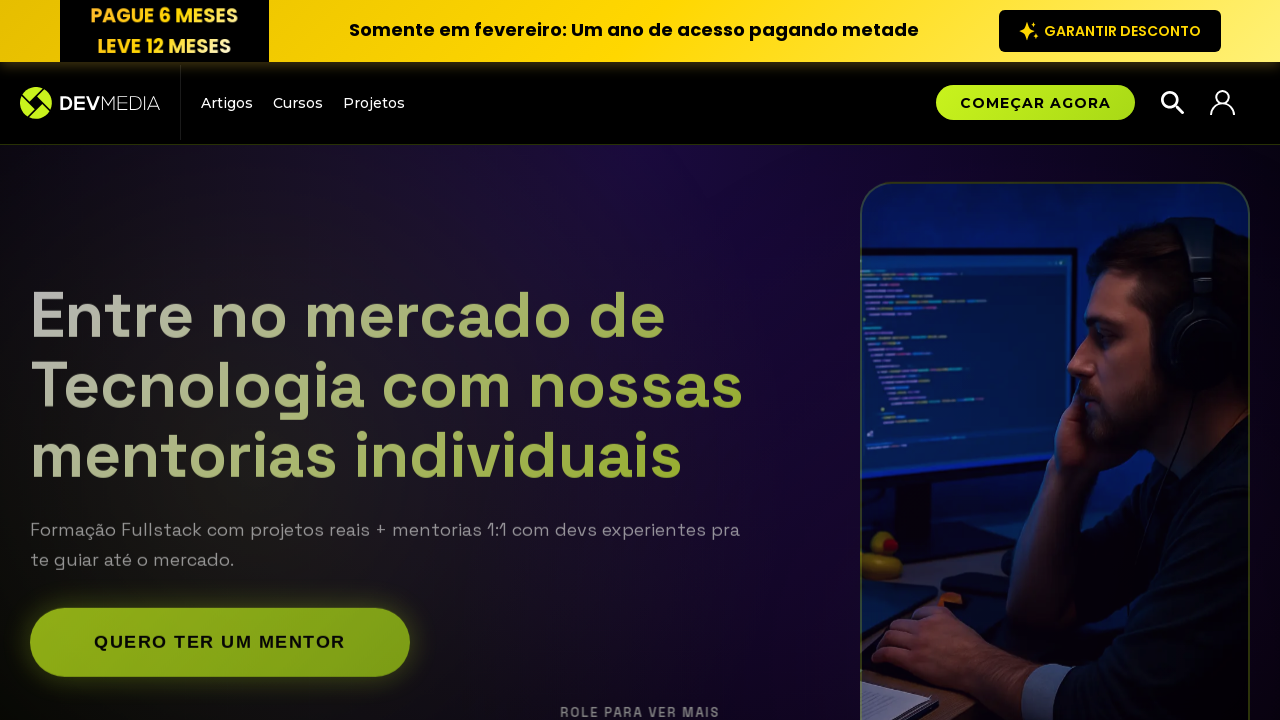

Located all login button elements with class 'link-login-devmedia'
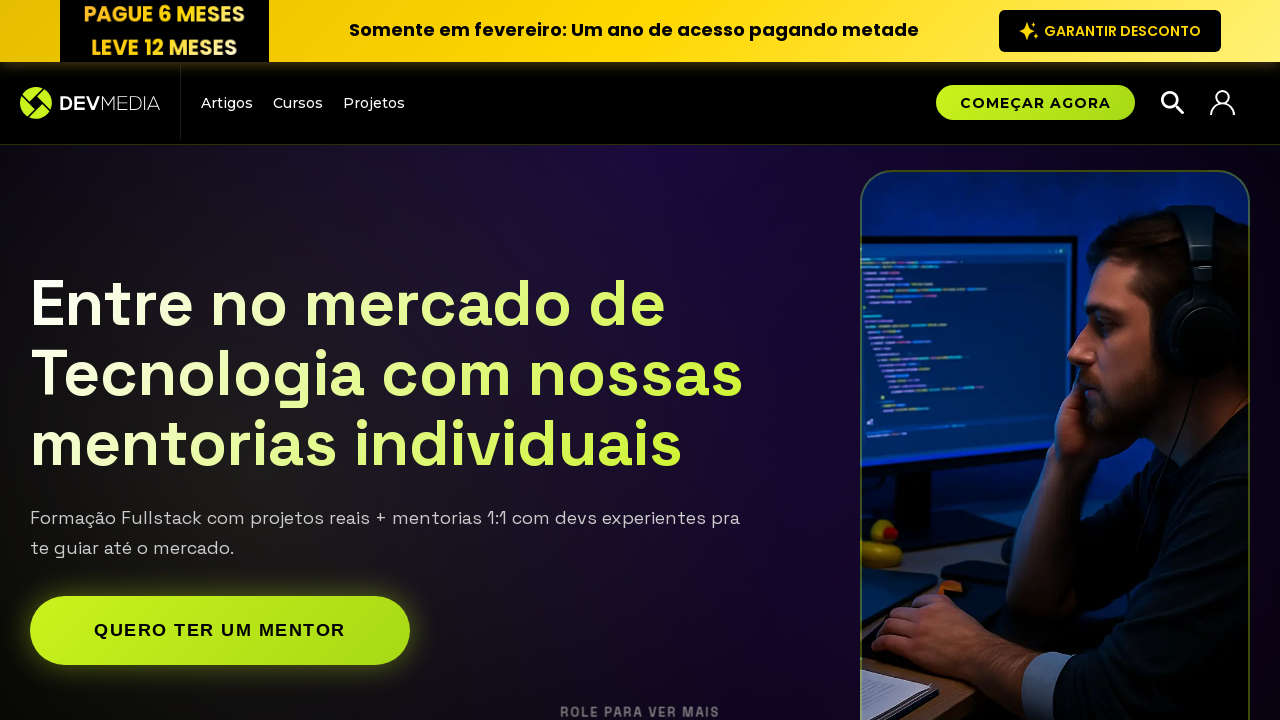

Verified that exactly one login button element exists on the page
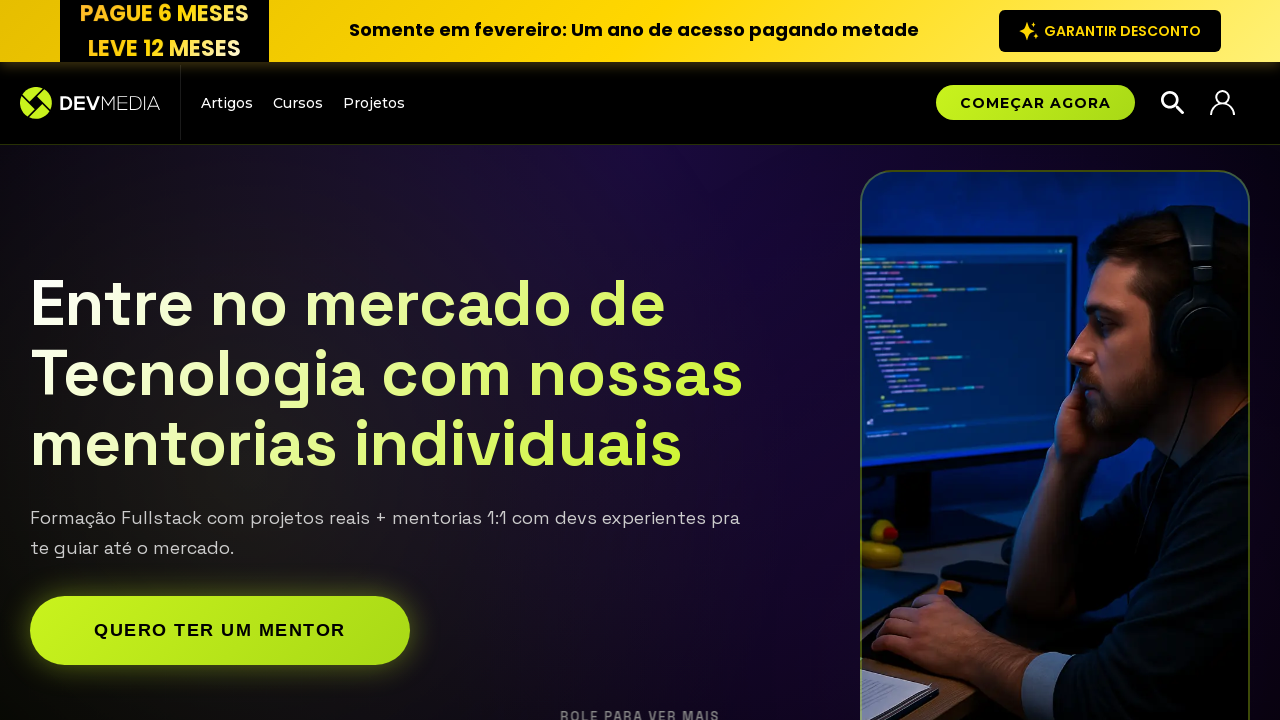

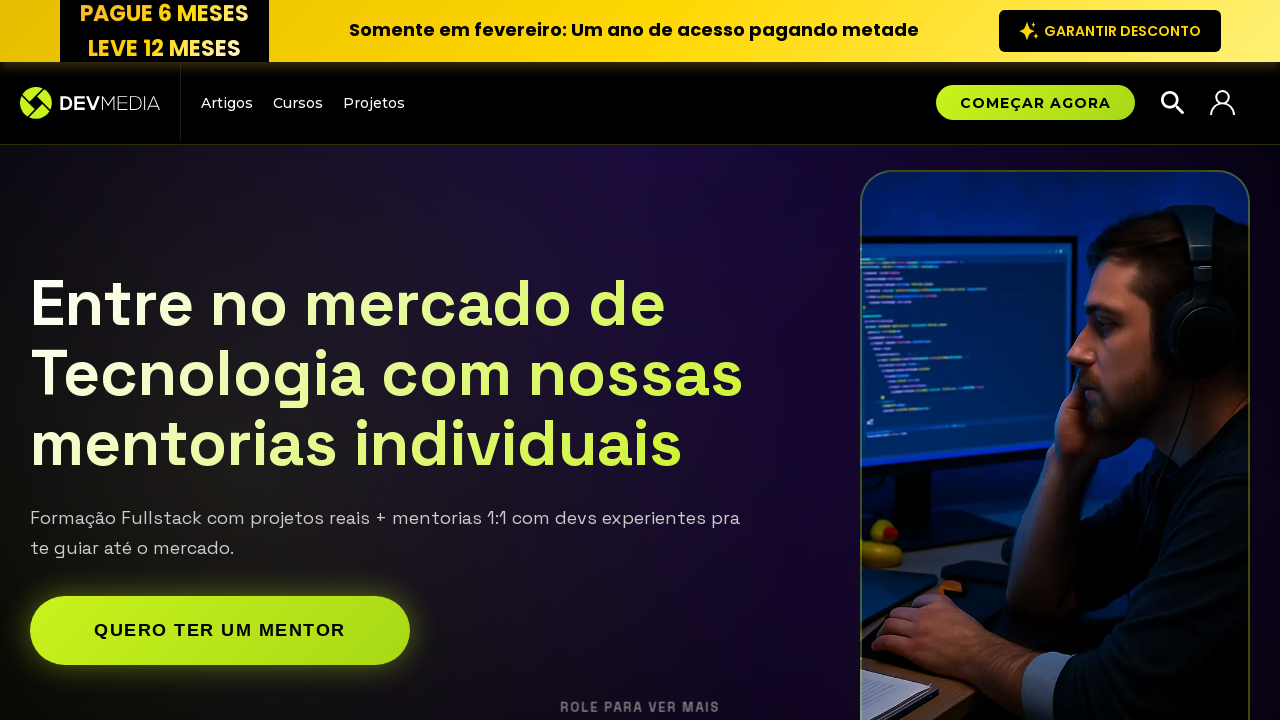